Demonstrates drag and drop by offset action from source element to target position

Starting URL: https://crossbrowsertesting.github.io/drag-and-drop

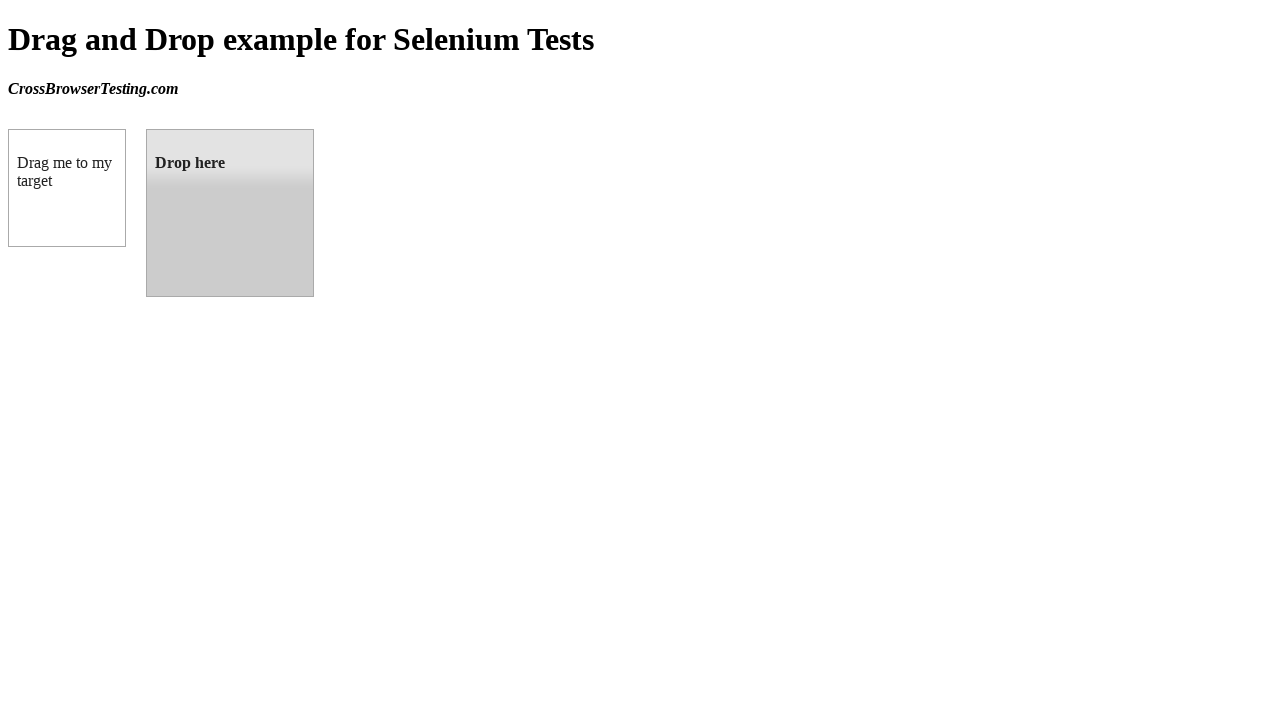

Located source draggable element
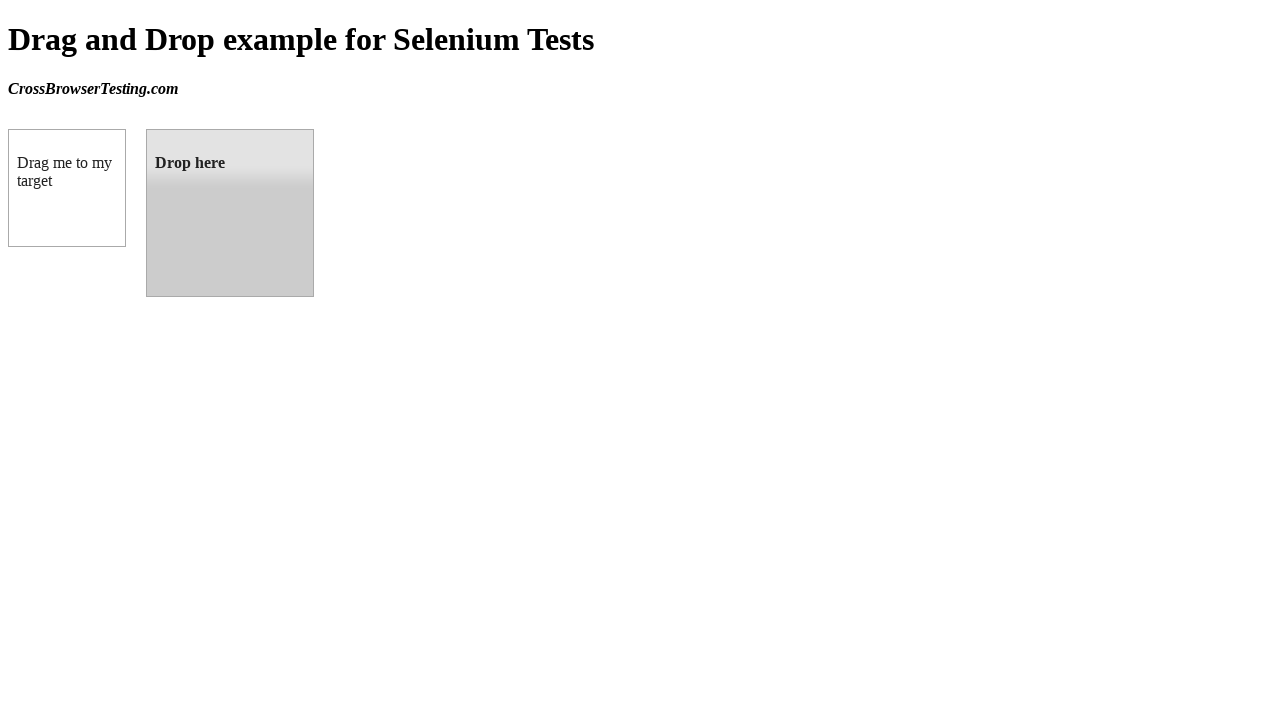

Located target droppable element
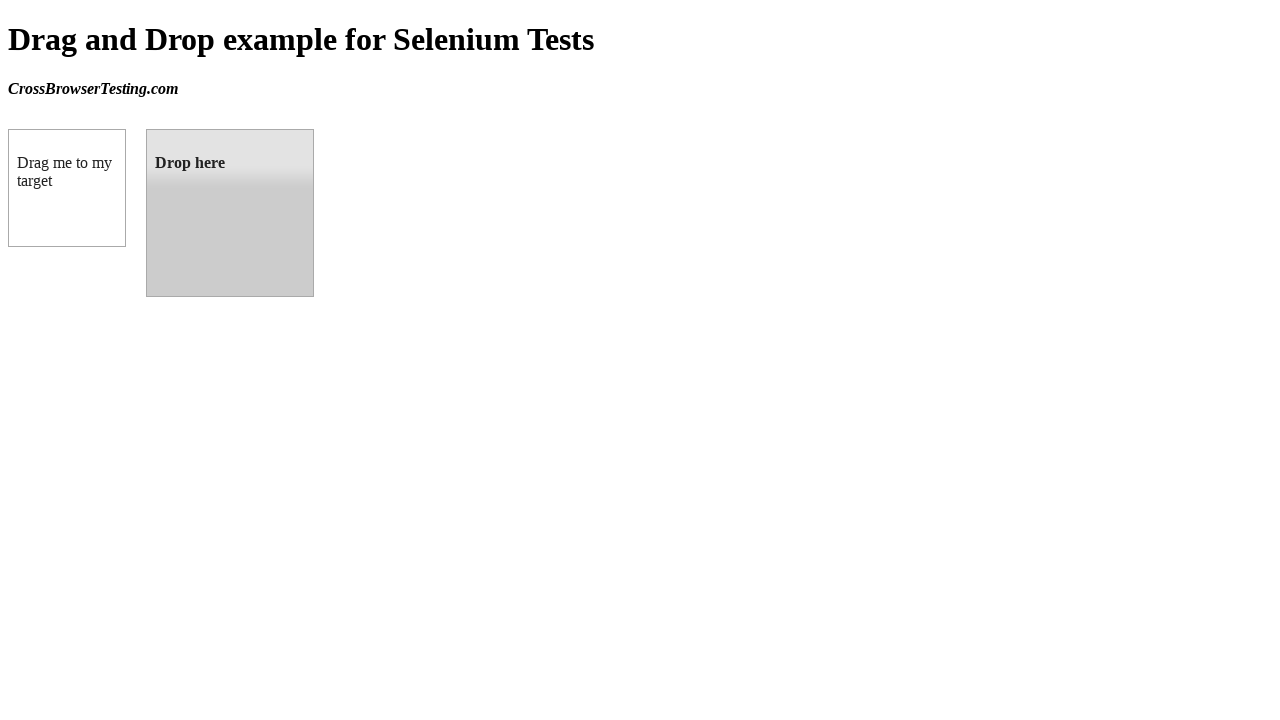

Retrieved target element bounding box coordinates
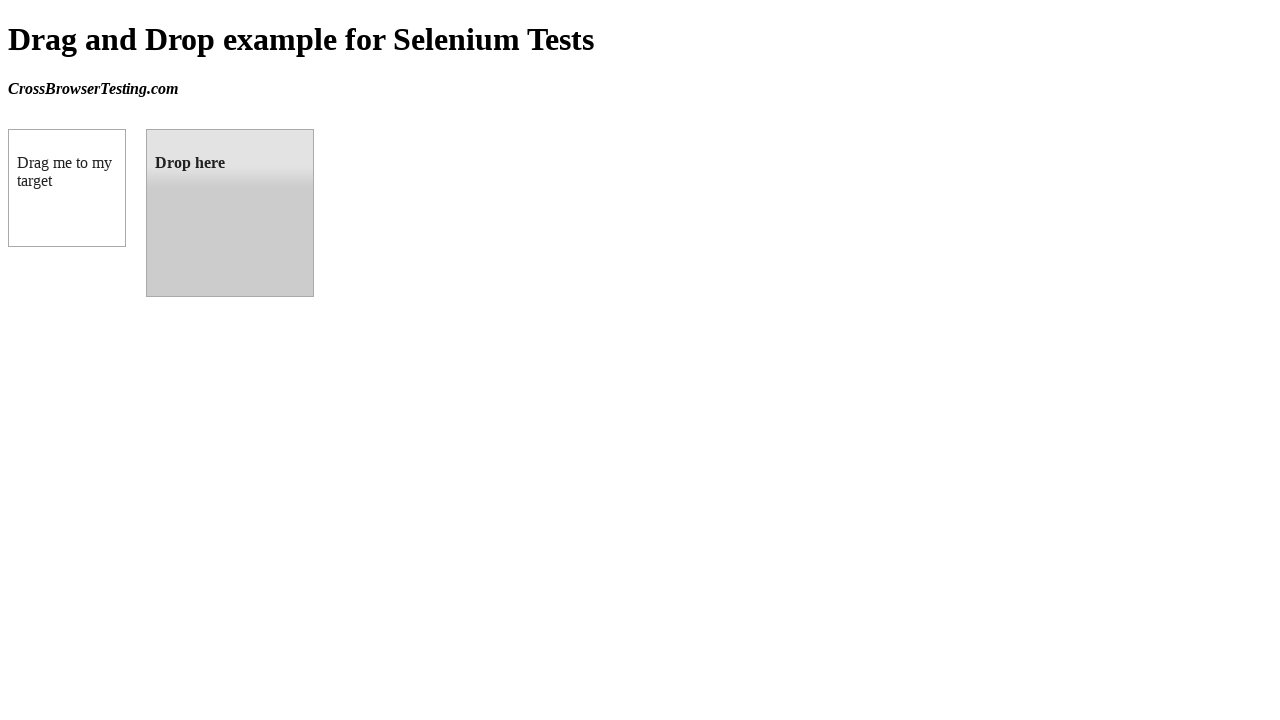

Dragged source element to target droppable area at (230, 213)
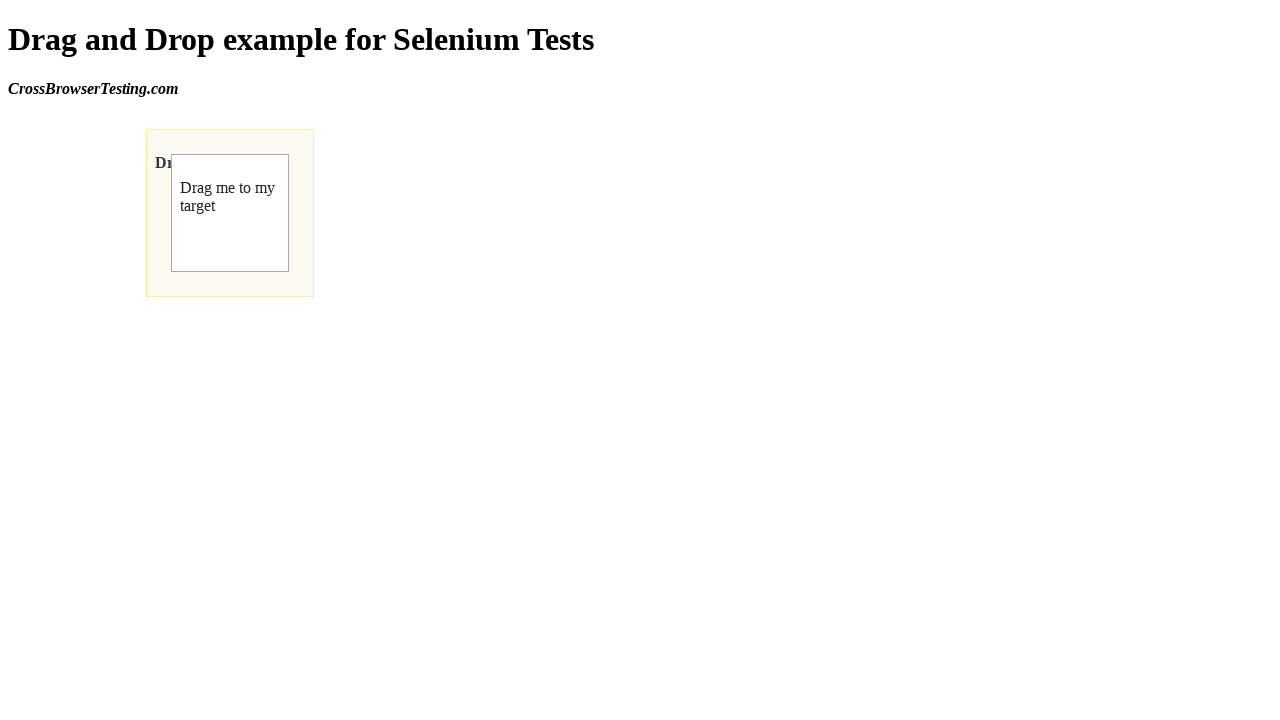

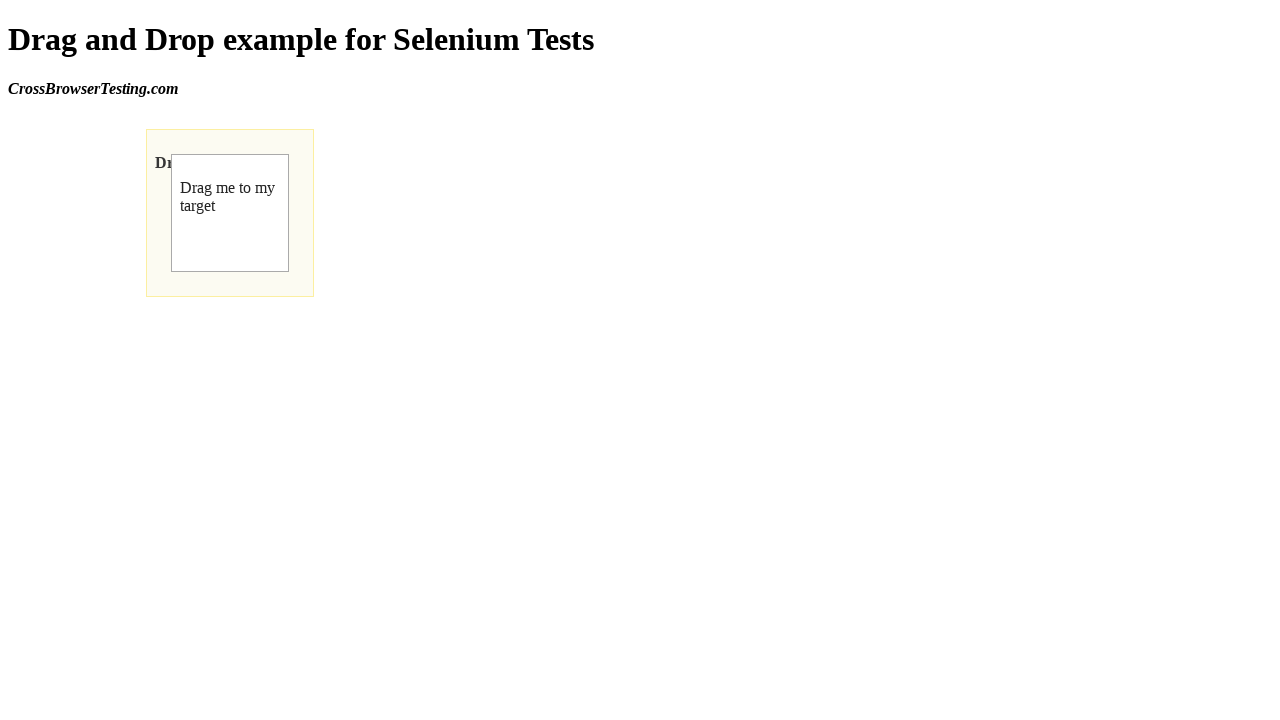